Navigates to OrangeHRM website, maximizes the browser window, and retrieves the window dimensions to verify window management functionality.

Starting URL: https://www.orangehrm.com/

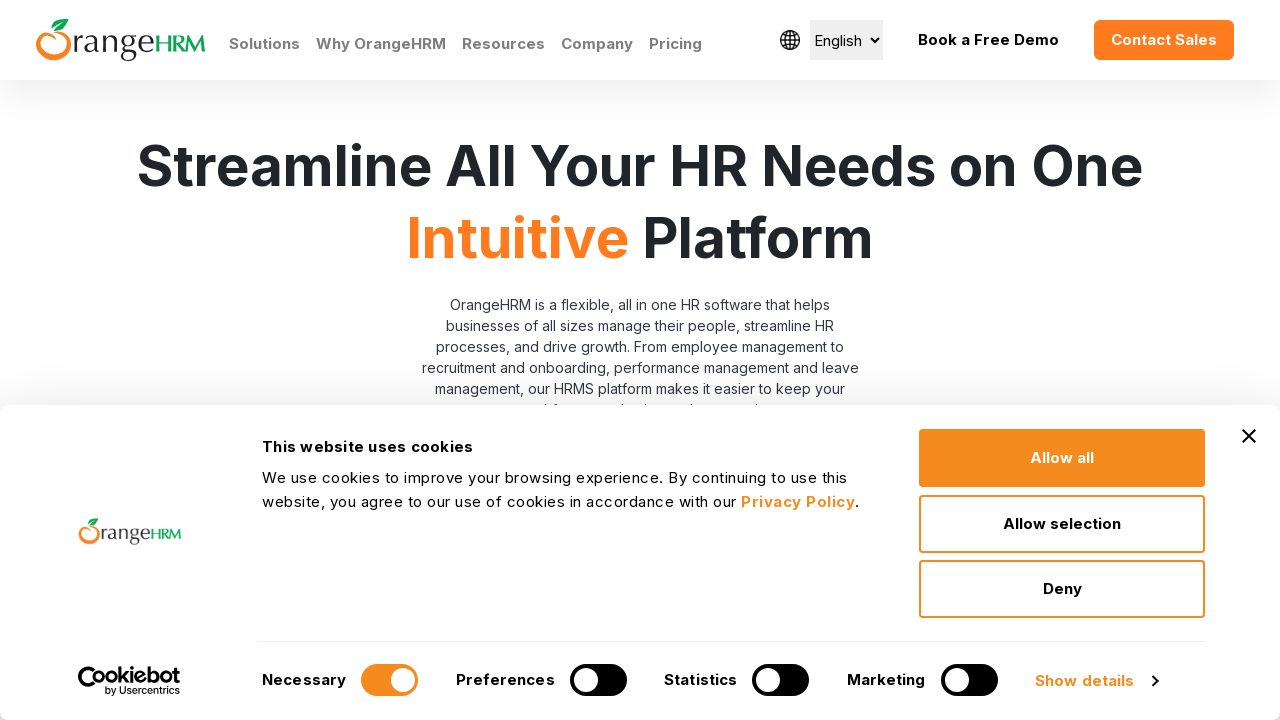

Navigated to OrangeHRM website
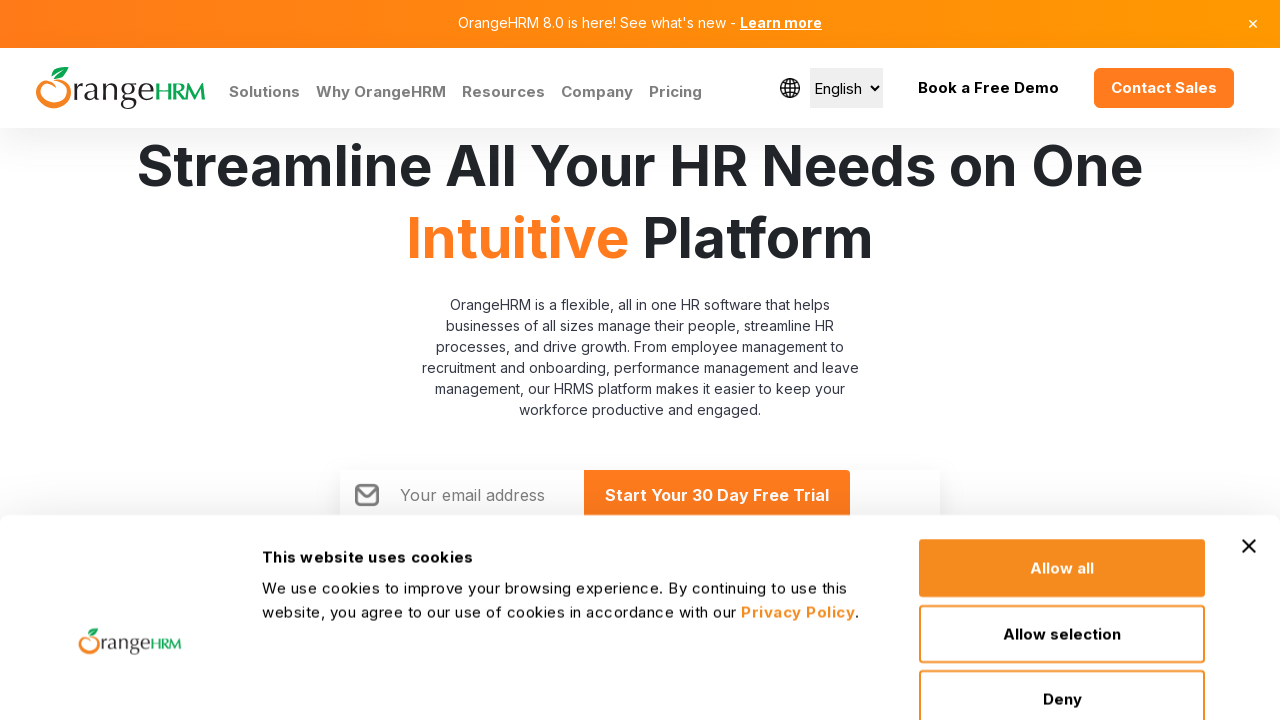

Maximized browser window to 1920x1080
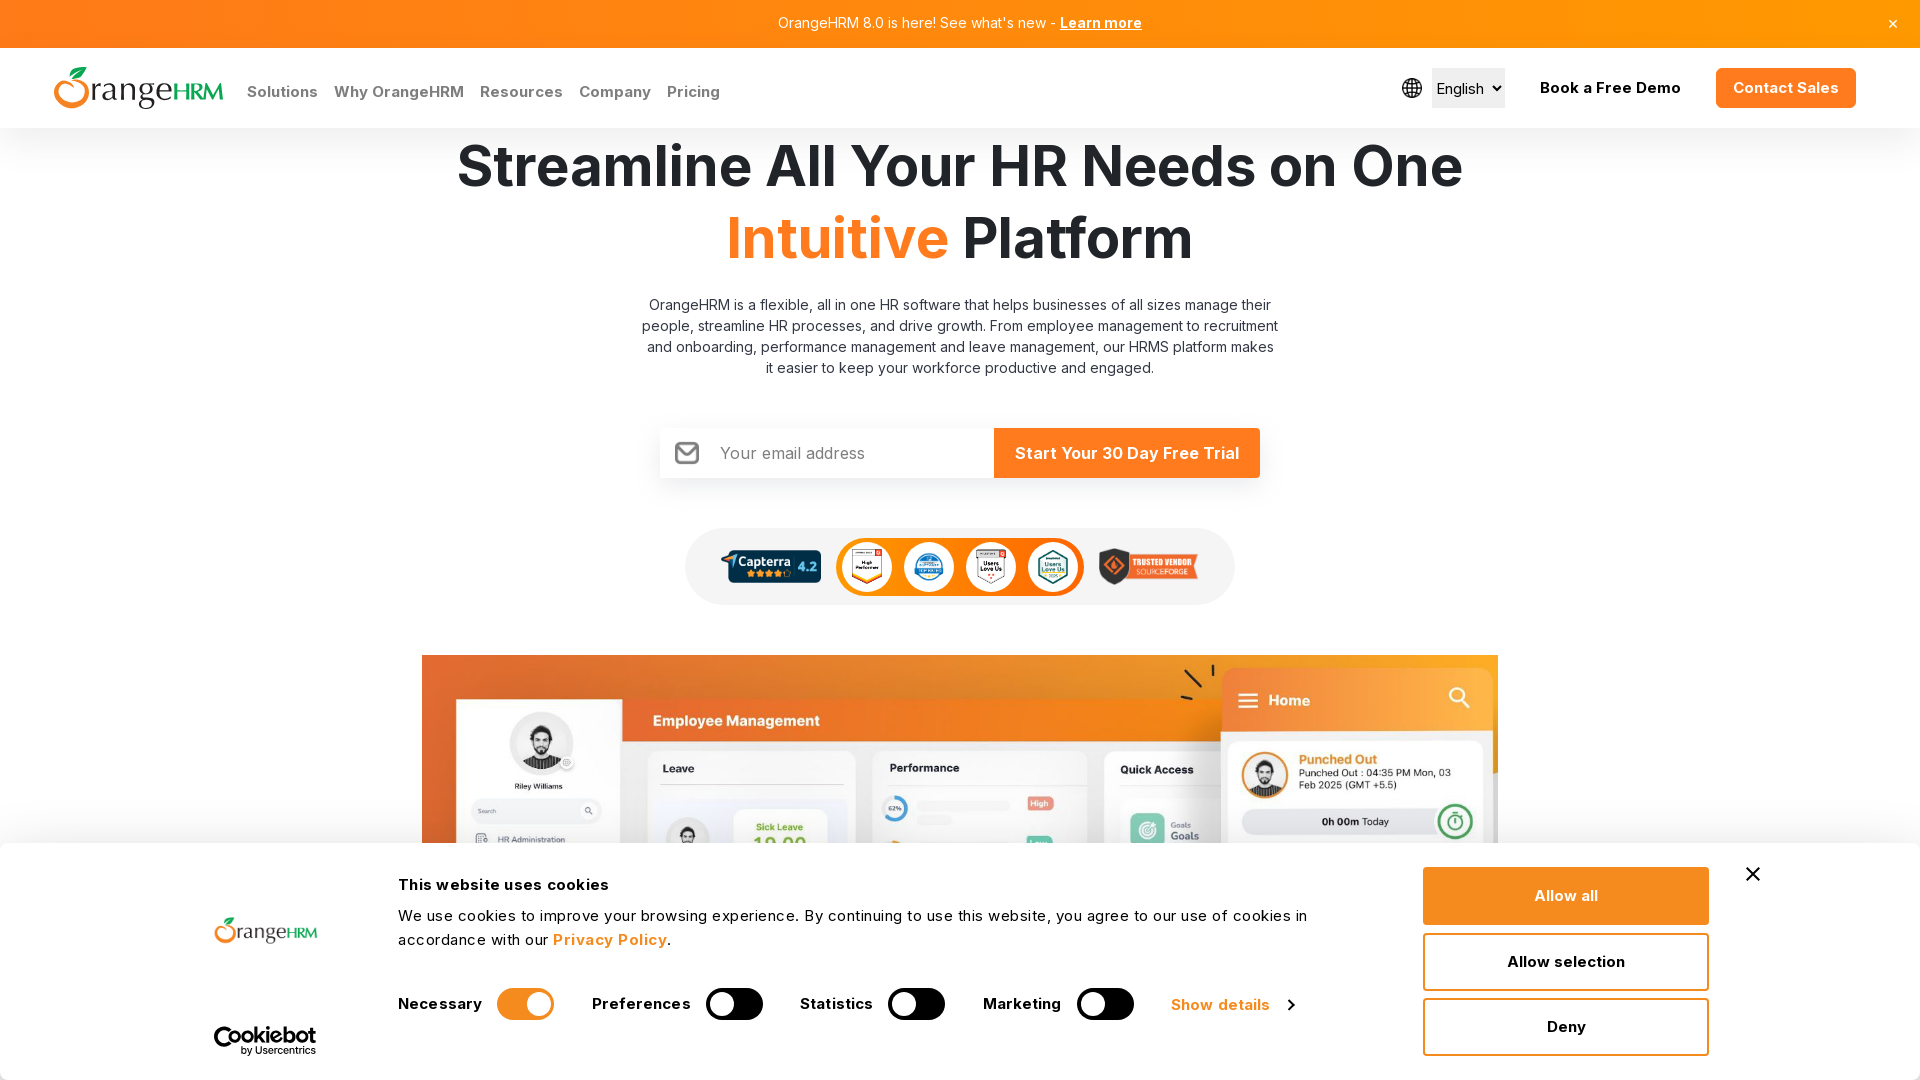

Page load completed (domcontentloaded state reached)
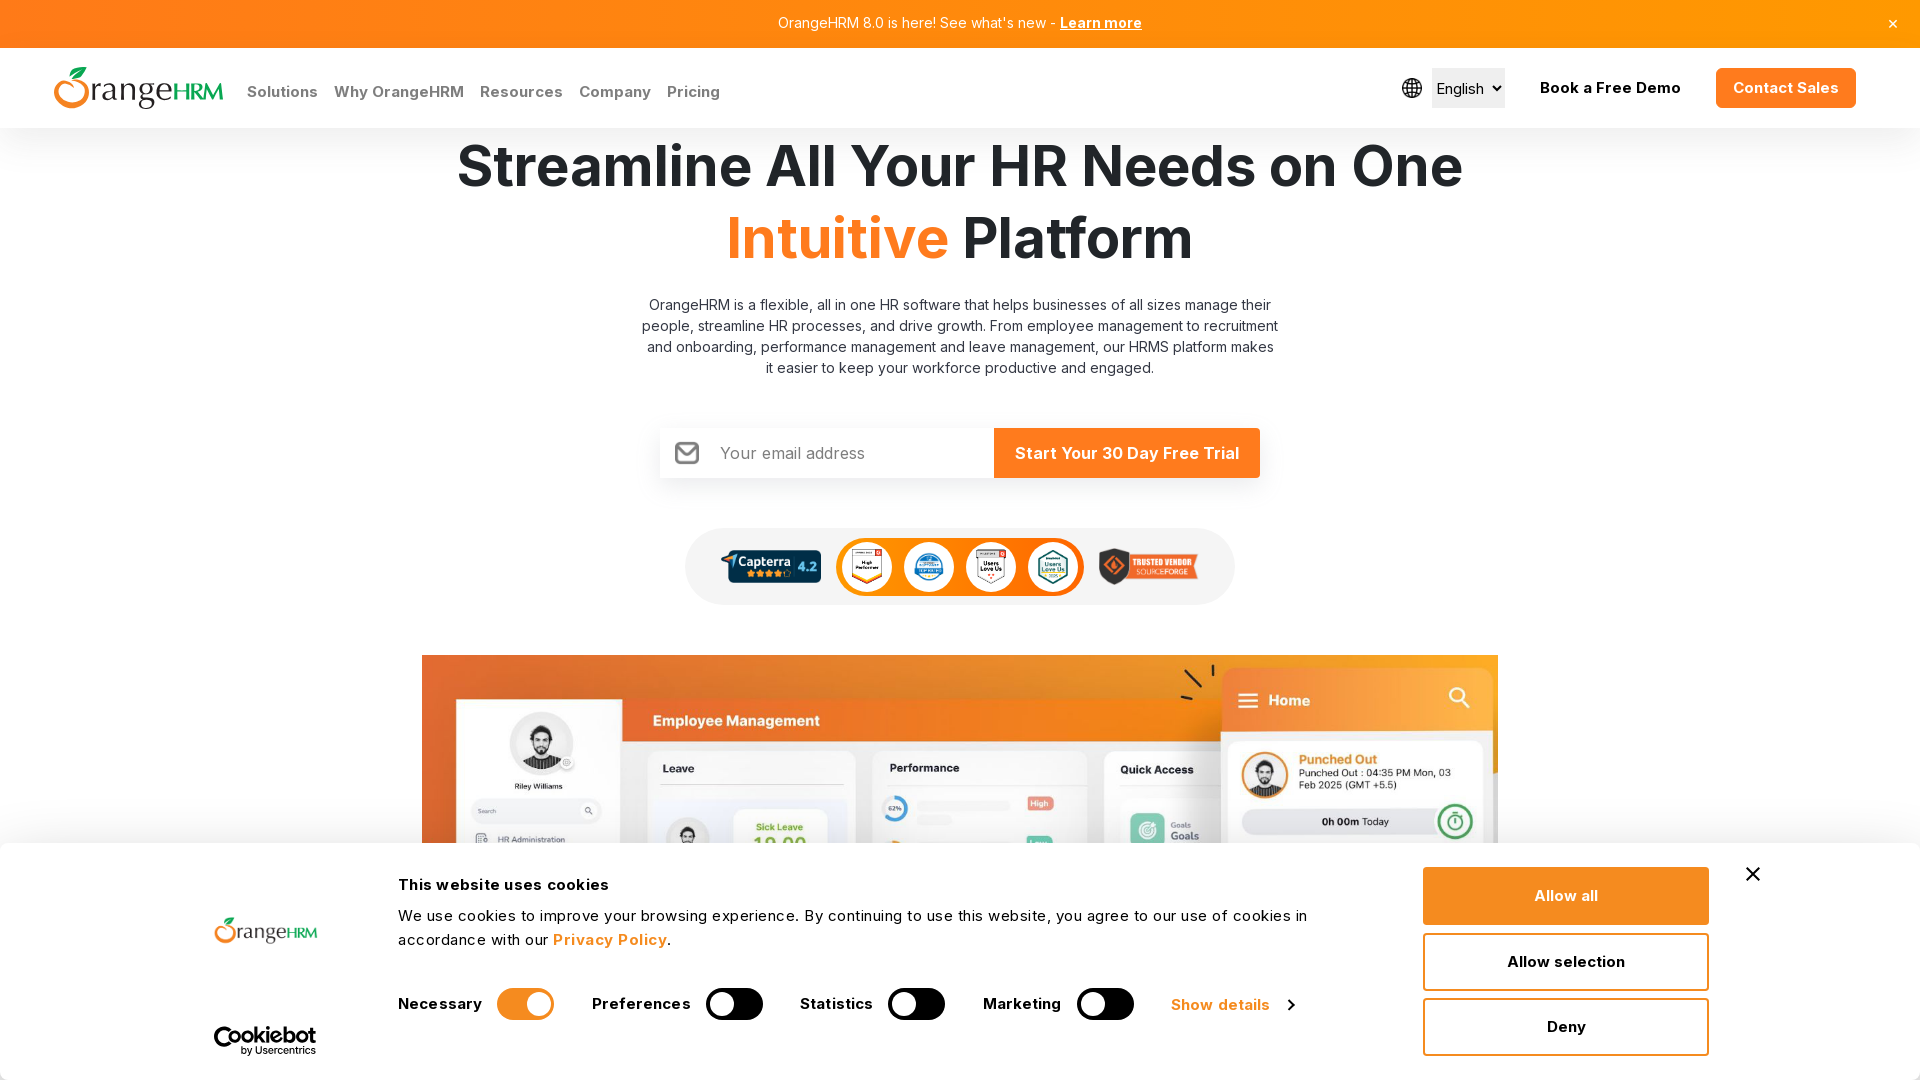

Retrieved window dimensions: {'width': 1920, 'height': 1080}
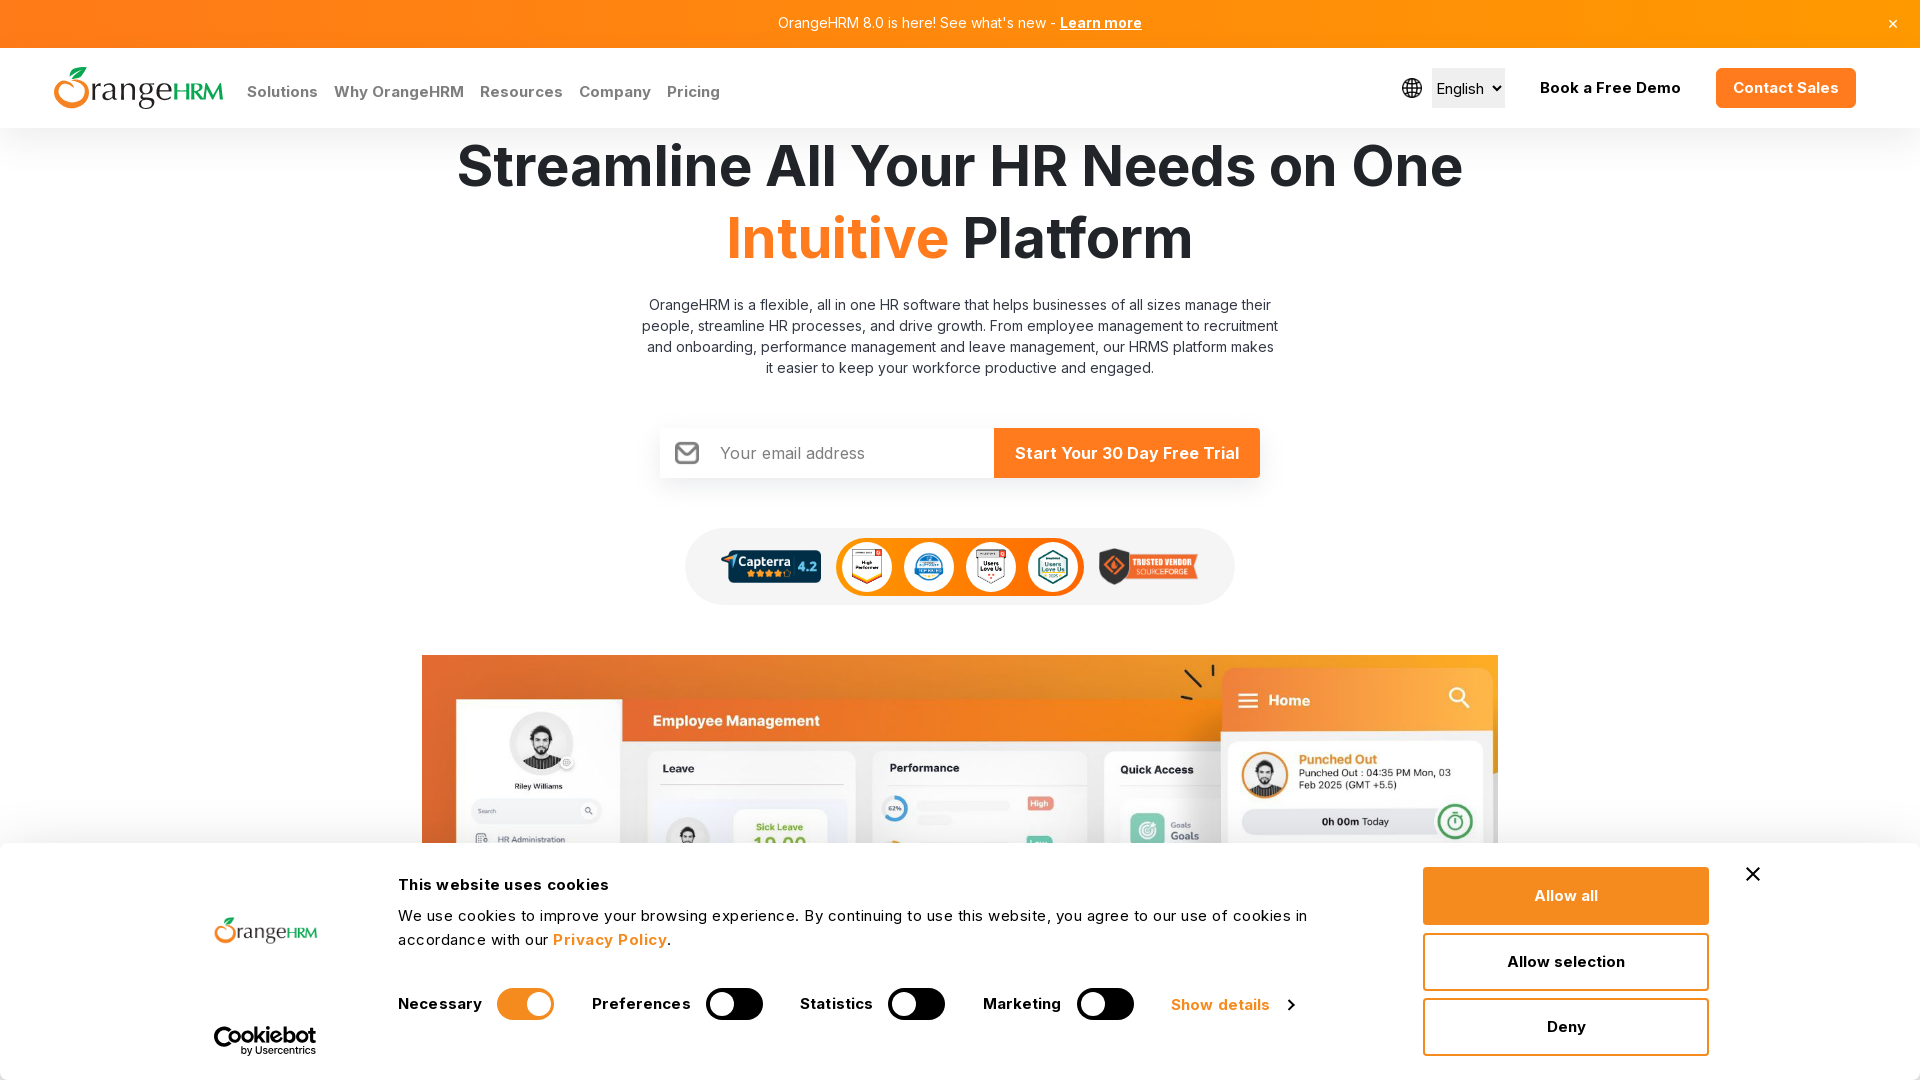

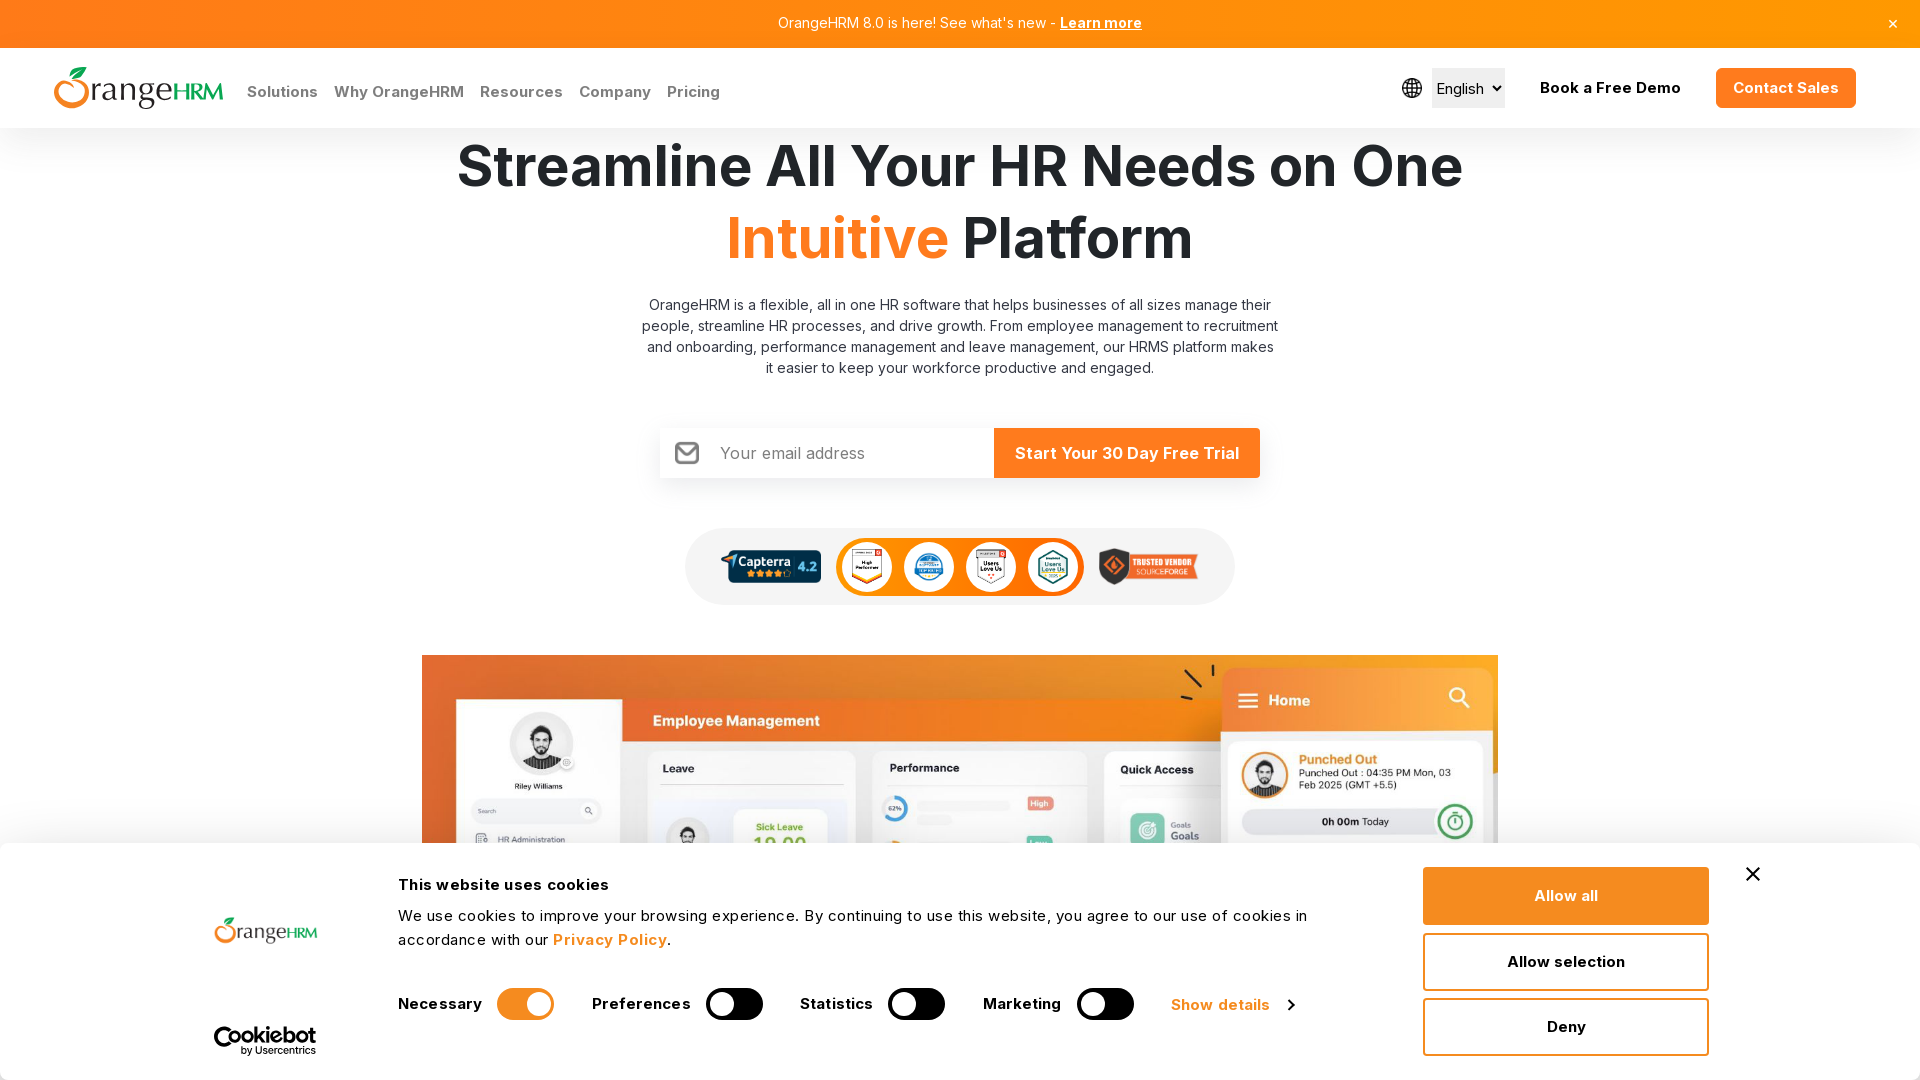